Tests multiple window handling by clicking to open a new window, capturing text from the child window, then switching back to the parent window to capture its text

Starting URL: https://the-internet.herokuapp.com

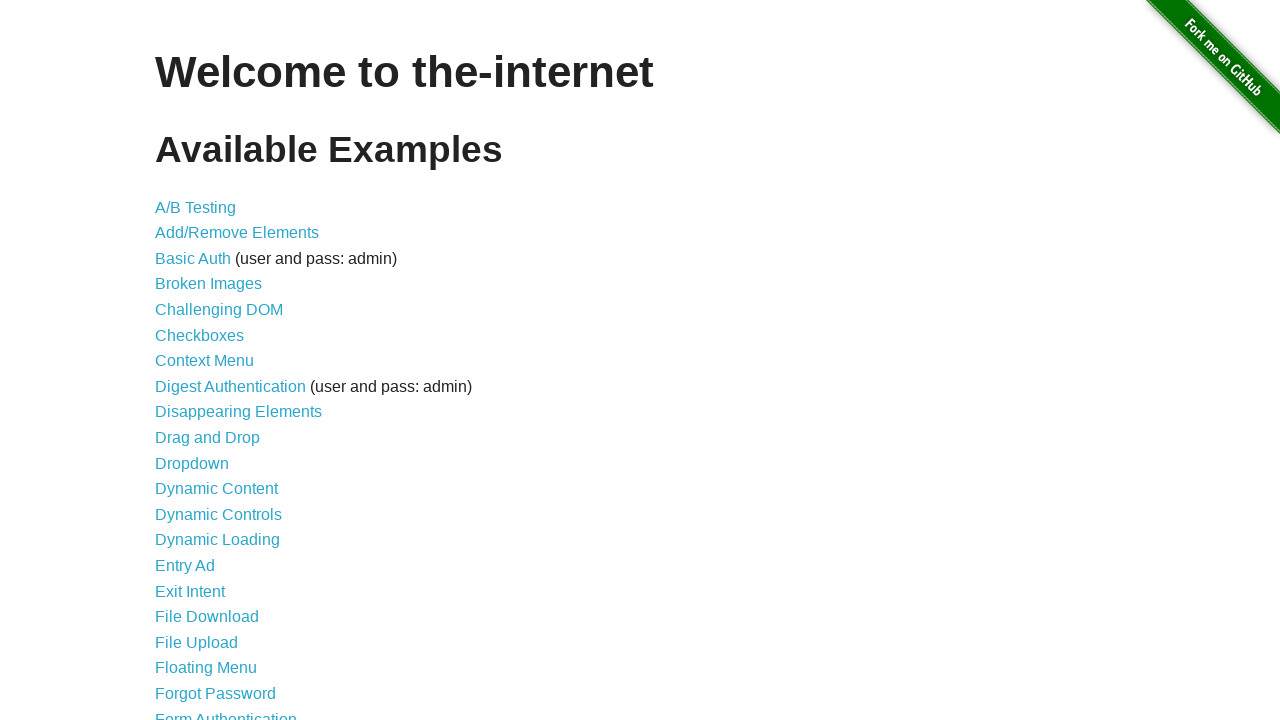

Clicked on 'Multiple Windows' link at (218, 369) on text=Multiple Windows
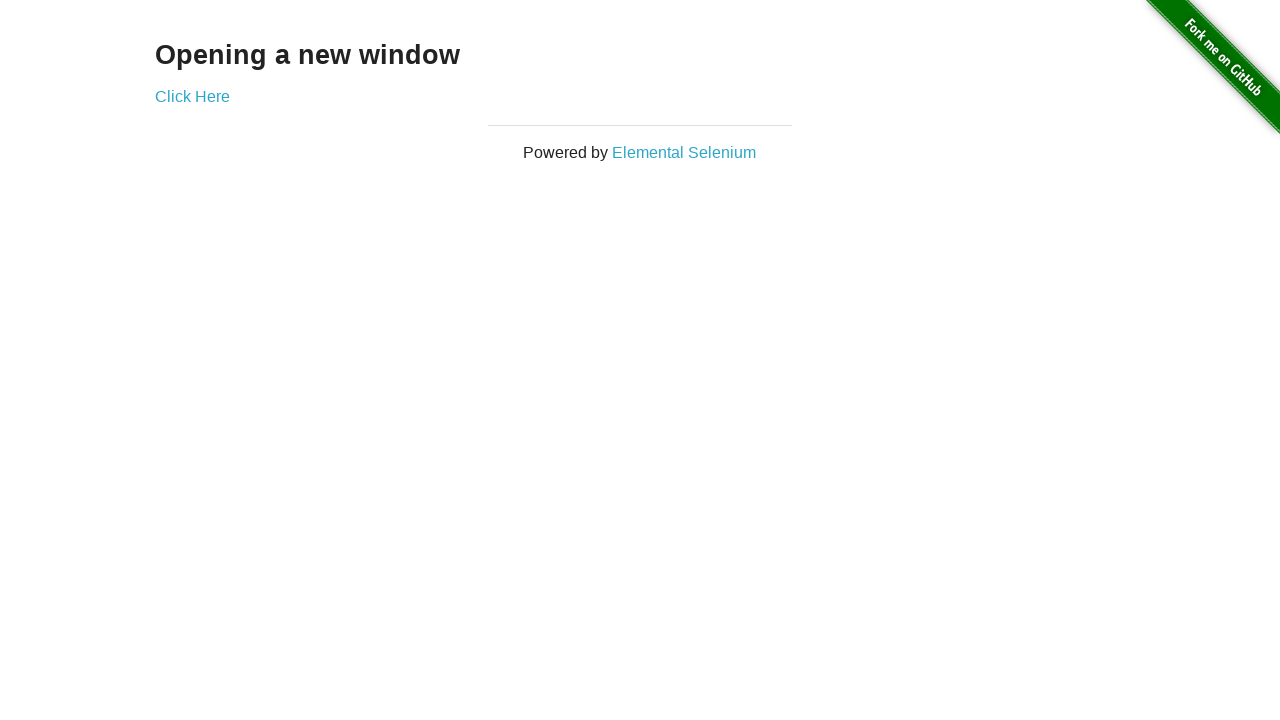

Clicked 'Click Here' link to open new window at (192, 96) on text=Click Here
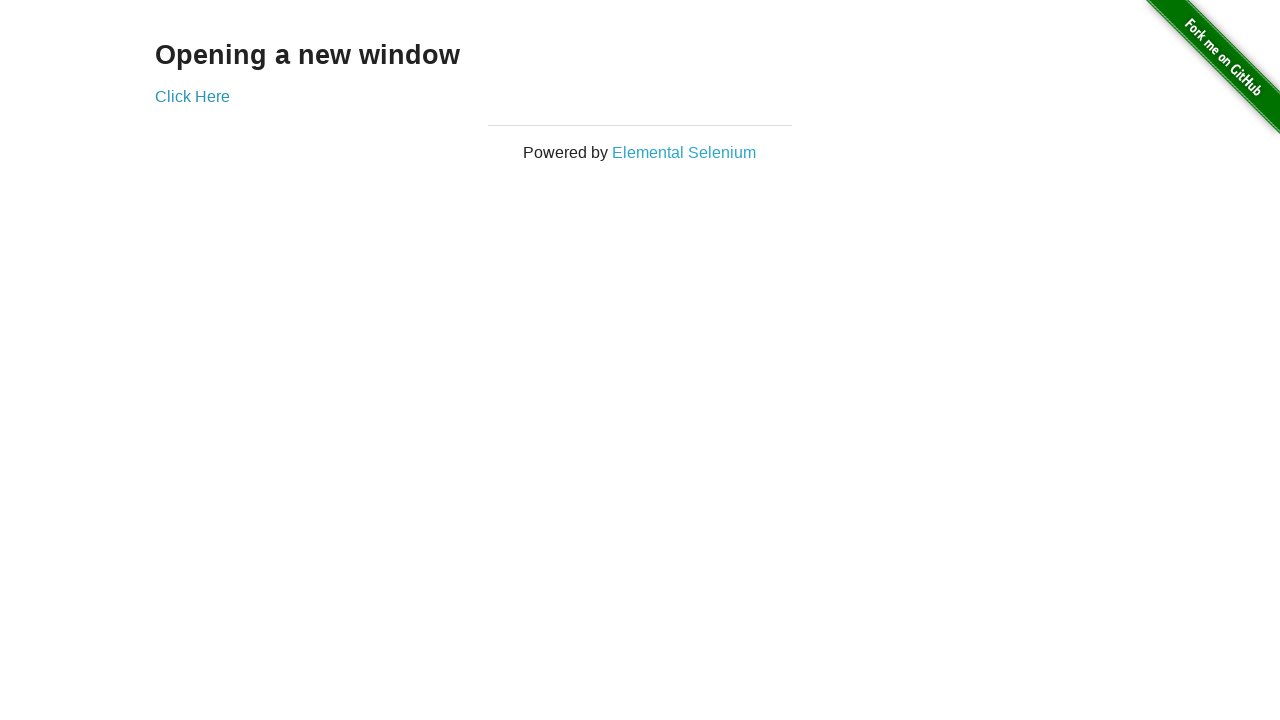

Child window loaded and ready
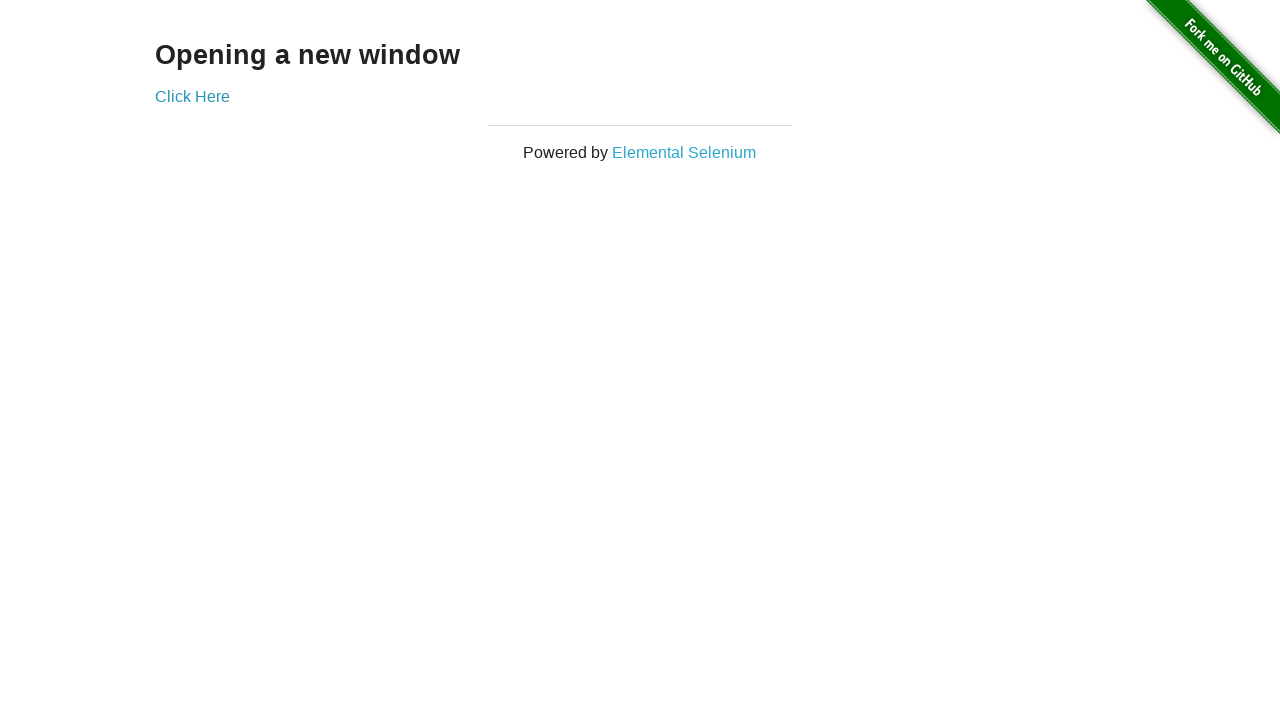

Captured child window text: New Window
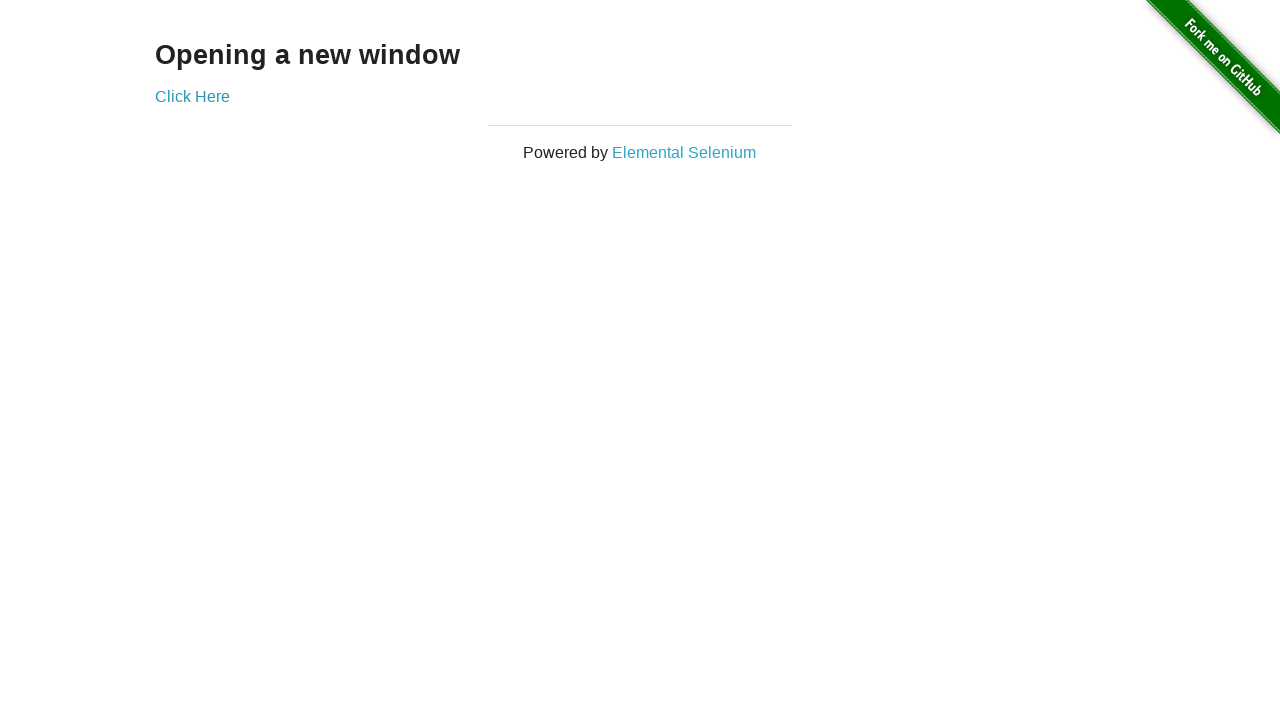

Captured parent window text: Opening a new window
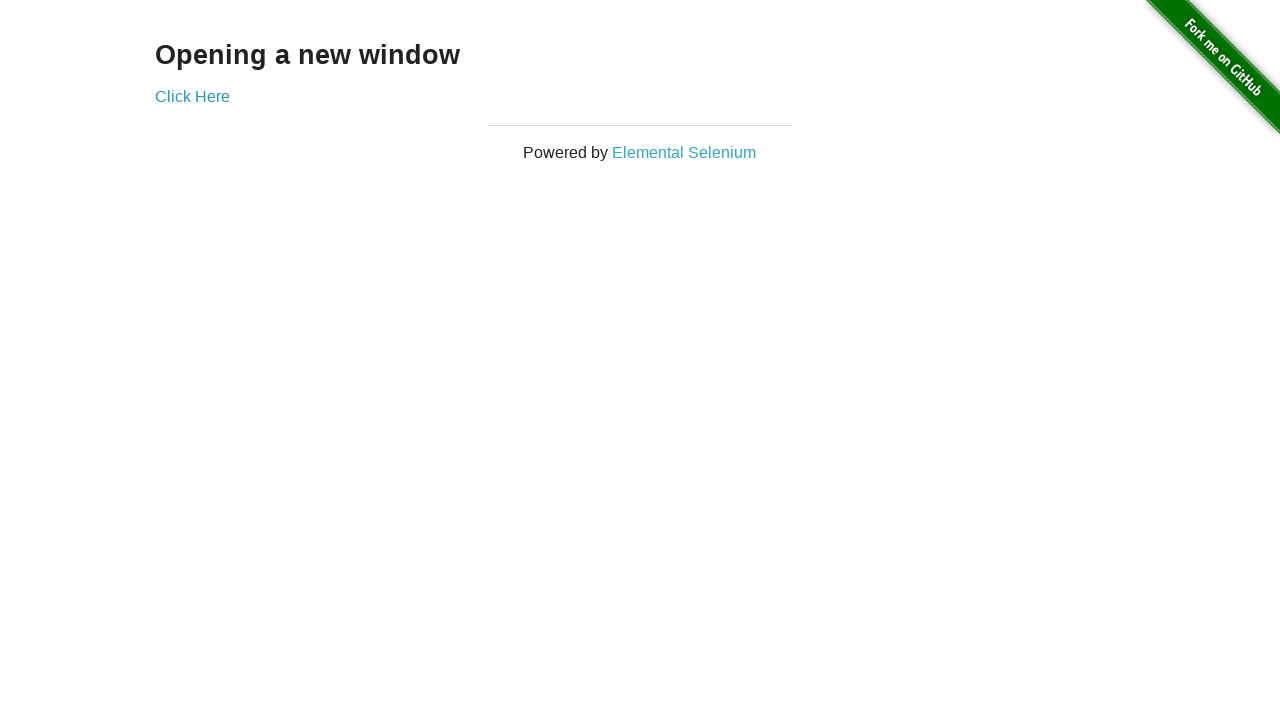

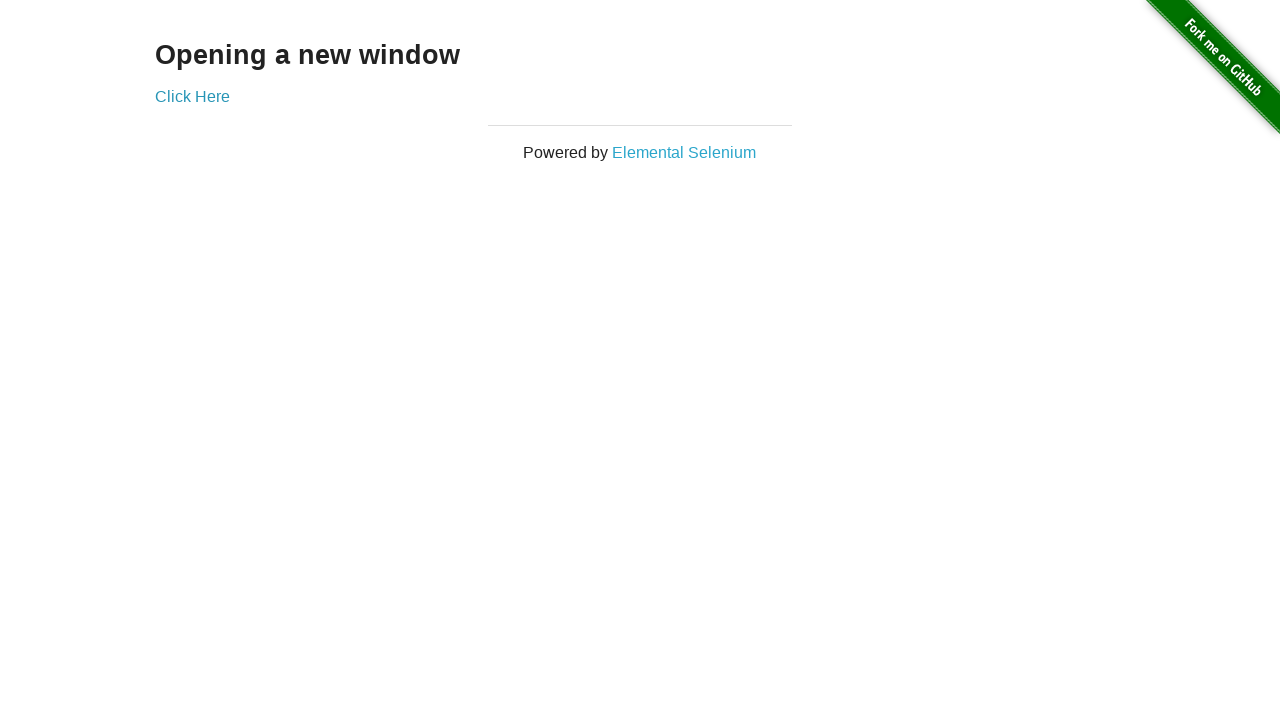